Tests filling a day field on the OPCOM Romanian energy market reporting page by clearing the field and entering a day value.

Starting URL: https://www.opcom.ro/grafice-ip-raportPIP-si-volumTranzactionat/ro

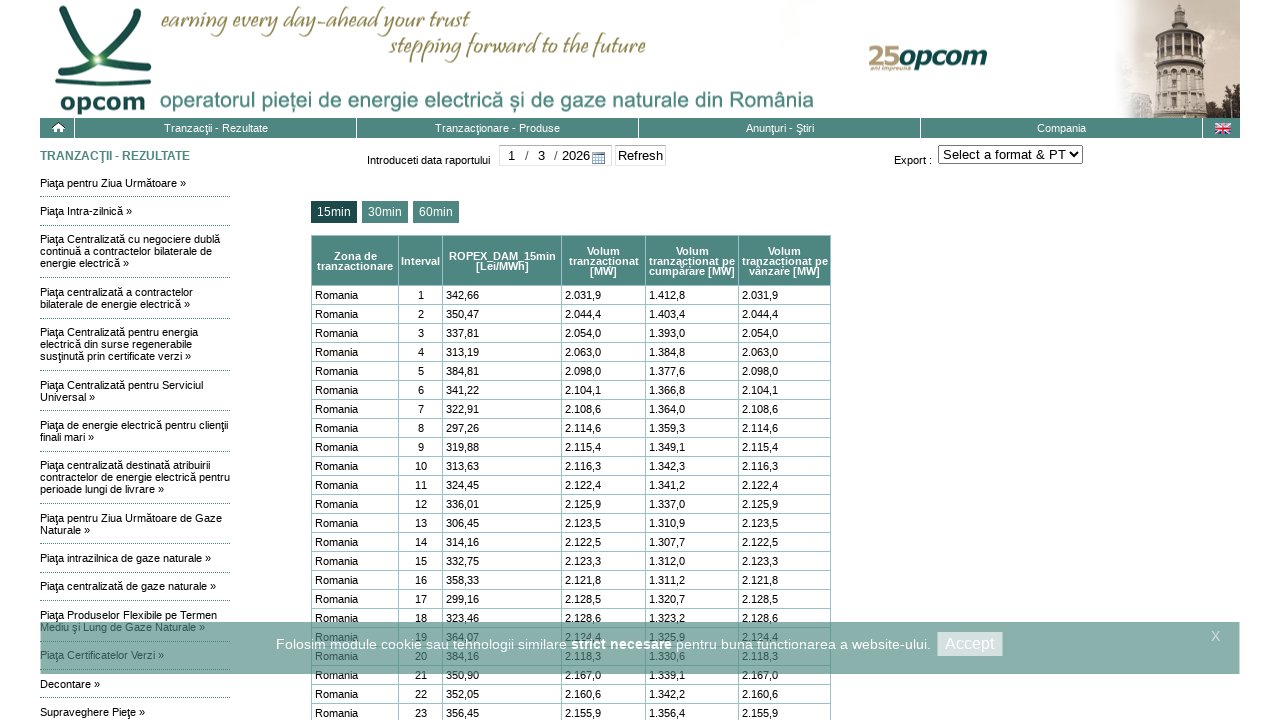

Located the day input field
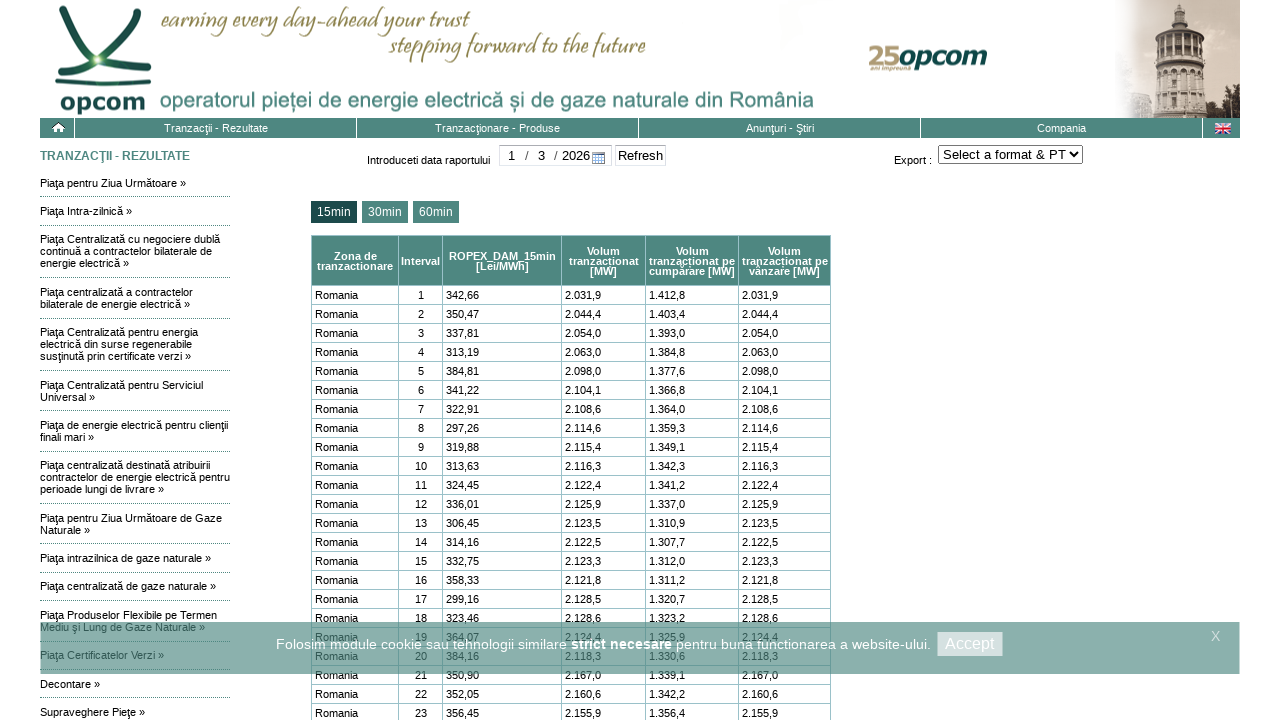

Cleared the day field on input[name='day']
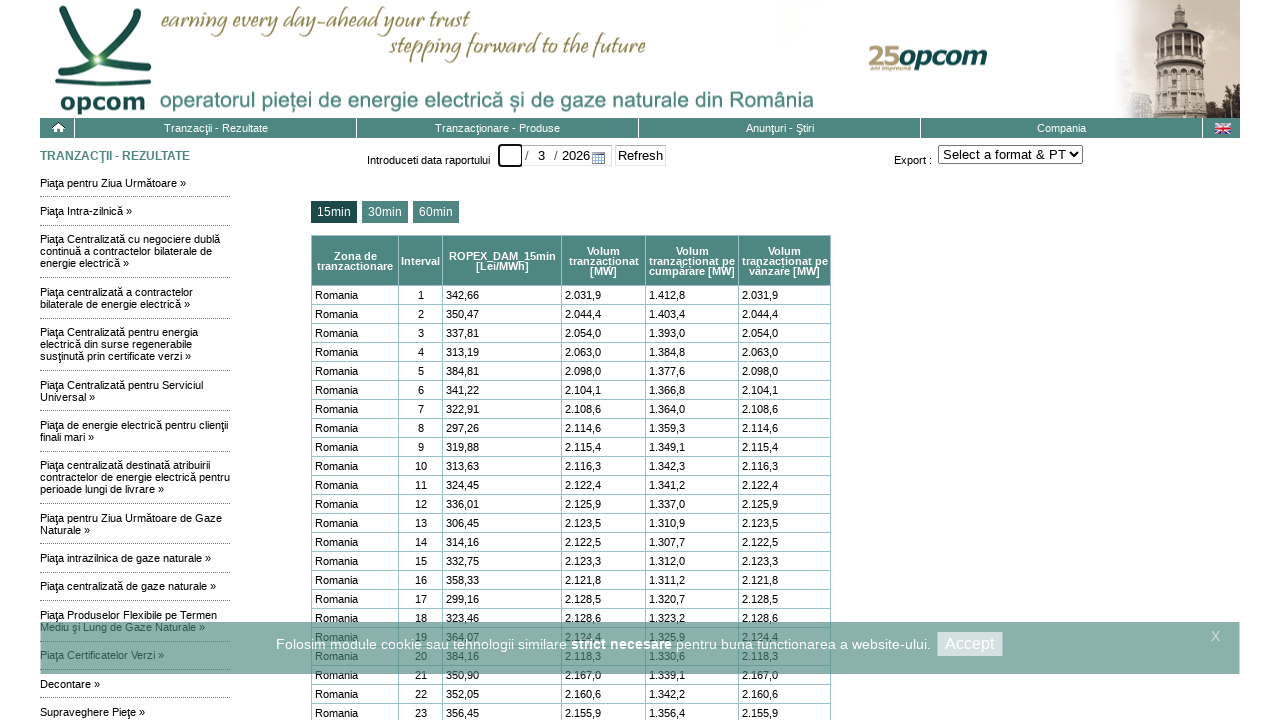

Filled the day field with value '10' on input[name='day']
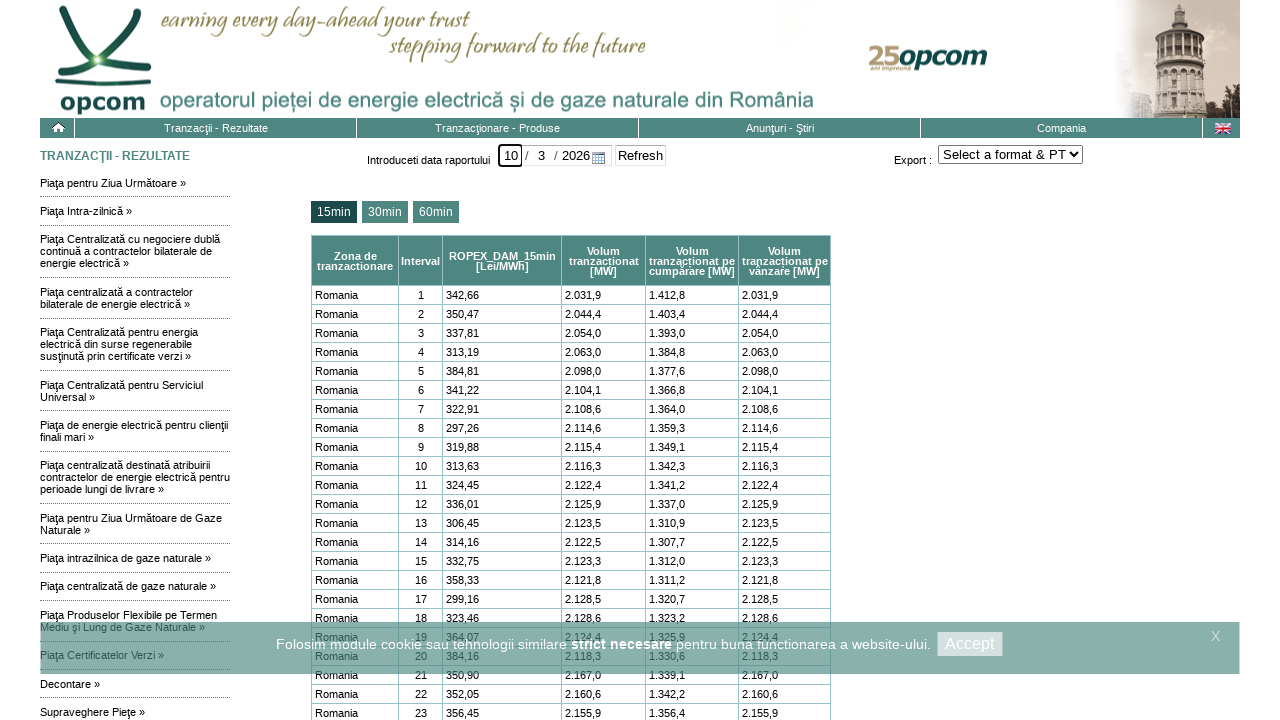

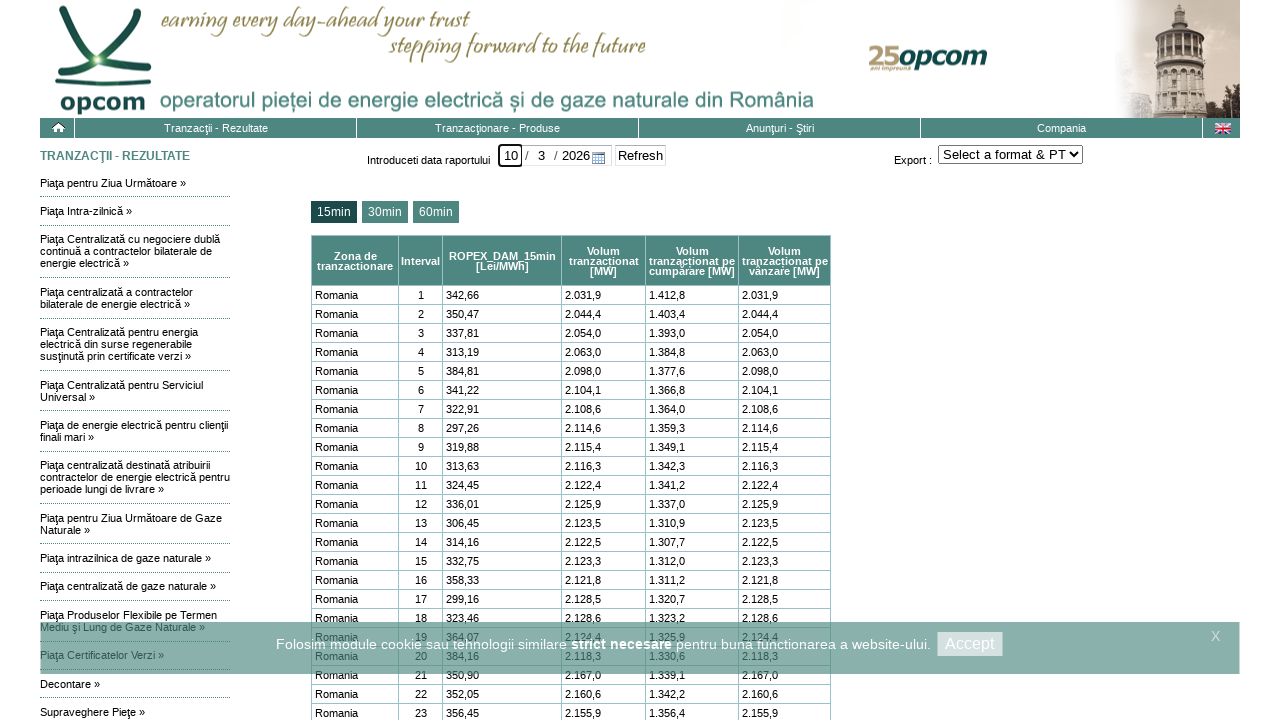